Tests clicking the Privacy Policy link in the footer

Starting URL: https://www.freeconferencecall.com/en/us

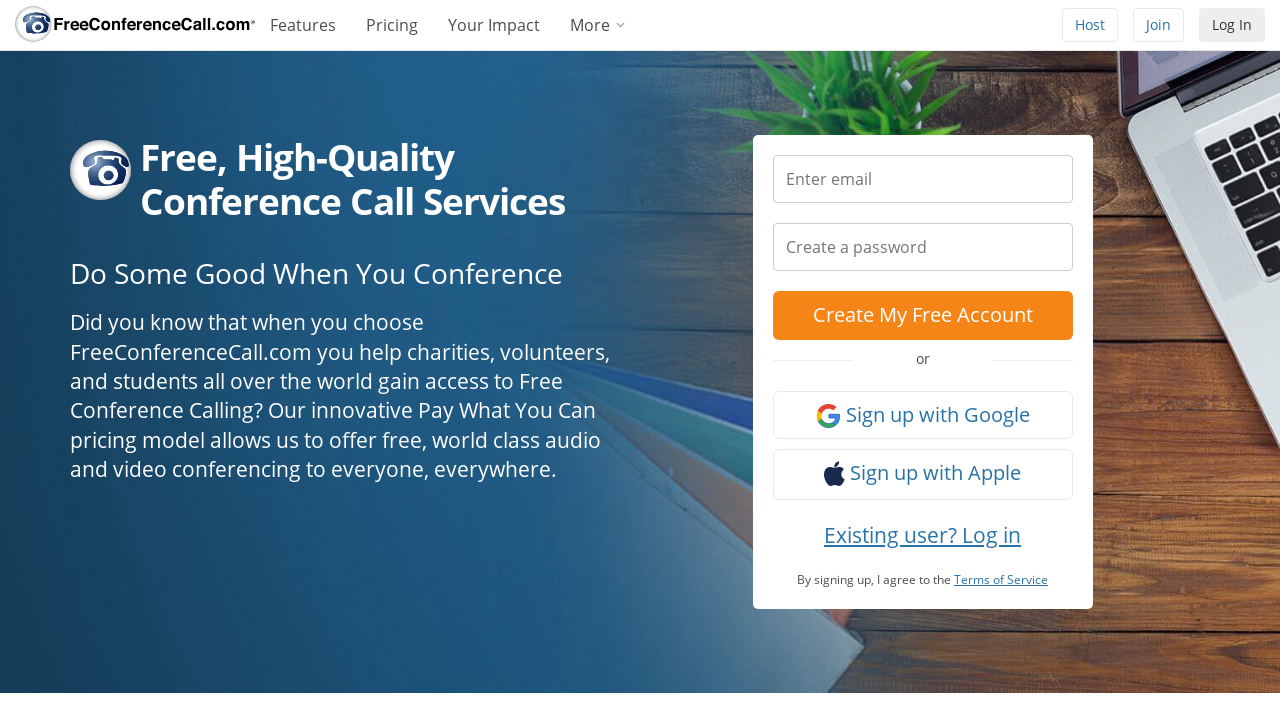

Navigated to Free Conference Call homepage
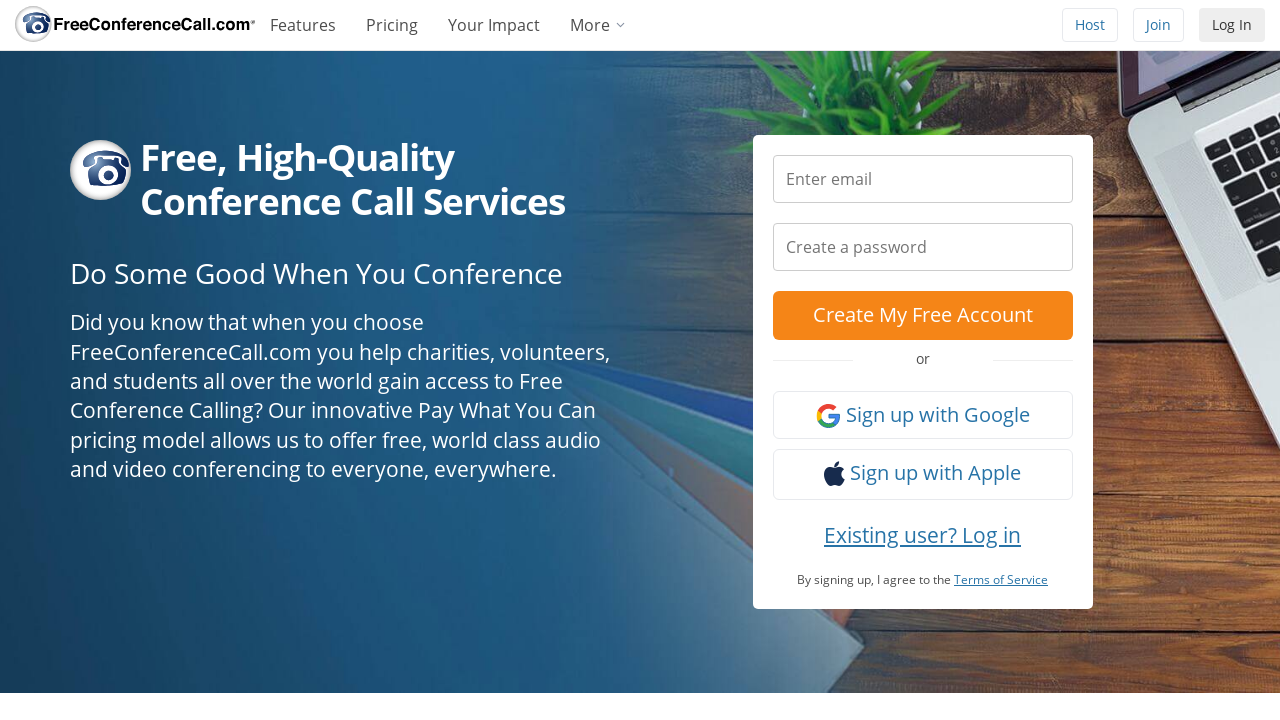

Clicked Privacy Policy link in footer at (275, 629) on xpath=//*[@id="sitelegend"]/ul/li[1]/a
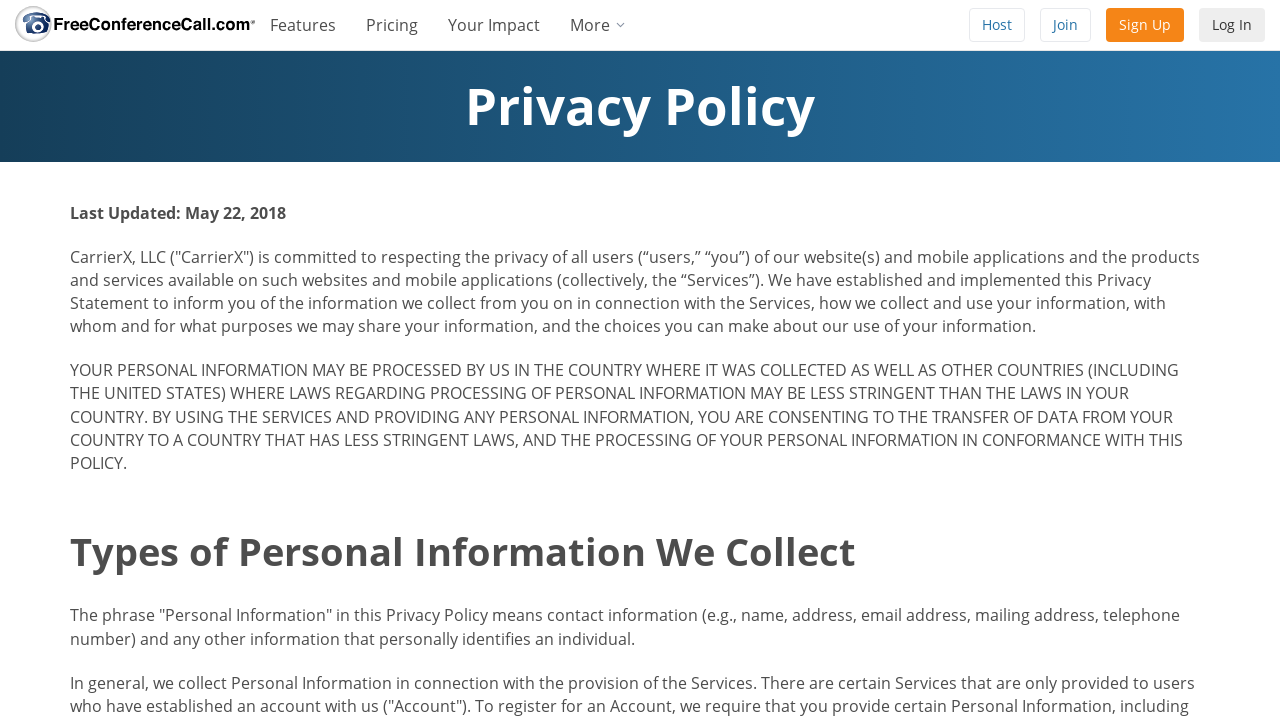

Privacy Policy page loaded
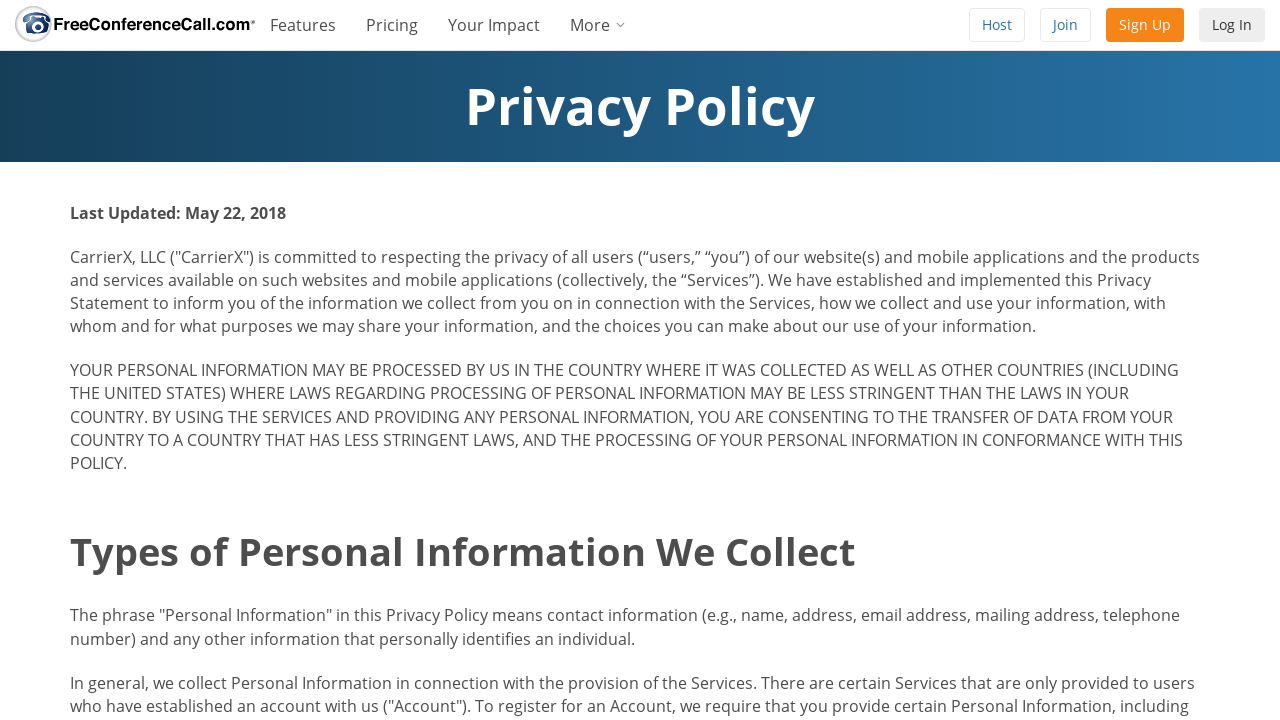

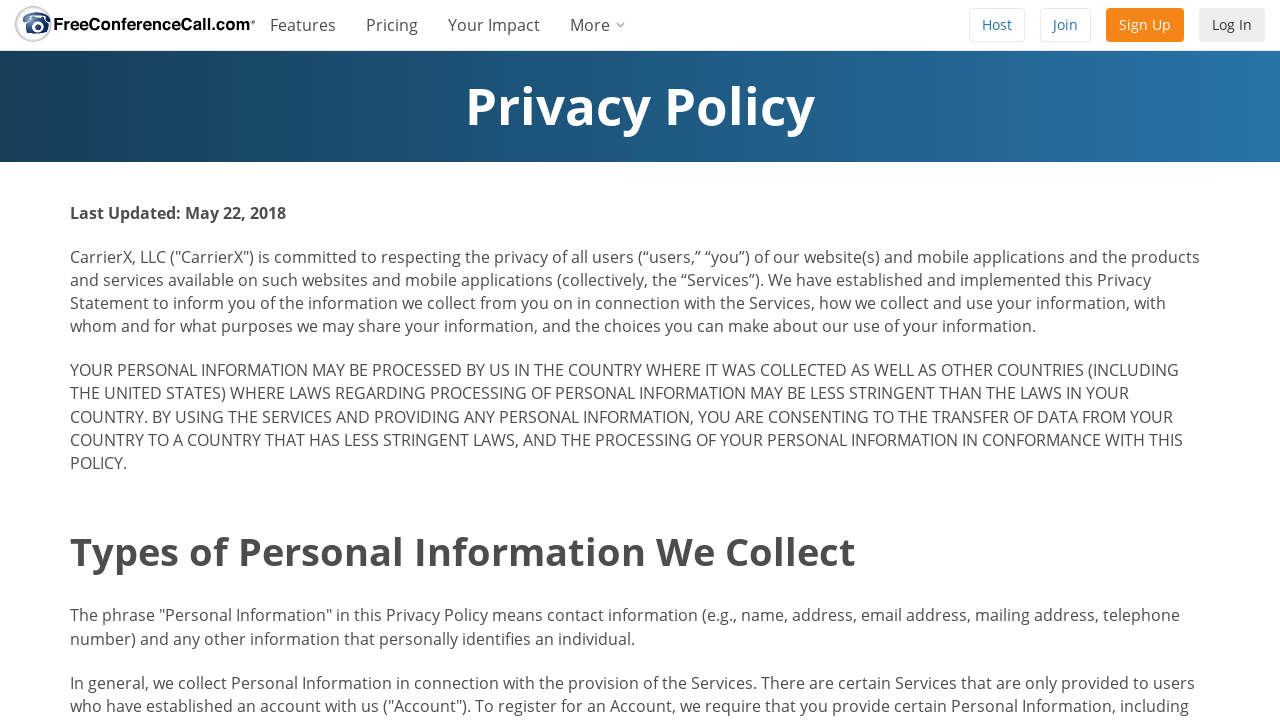